Tests dropdown functionality by selecting Option 2 using value attribute and verifying the selection

Starting URL: https://the-internet.herokuapp.com/dropdown

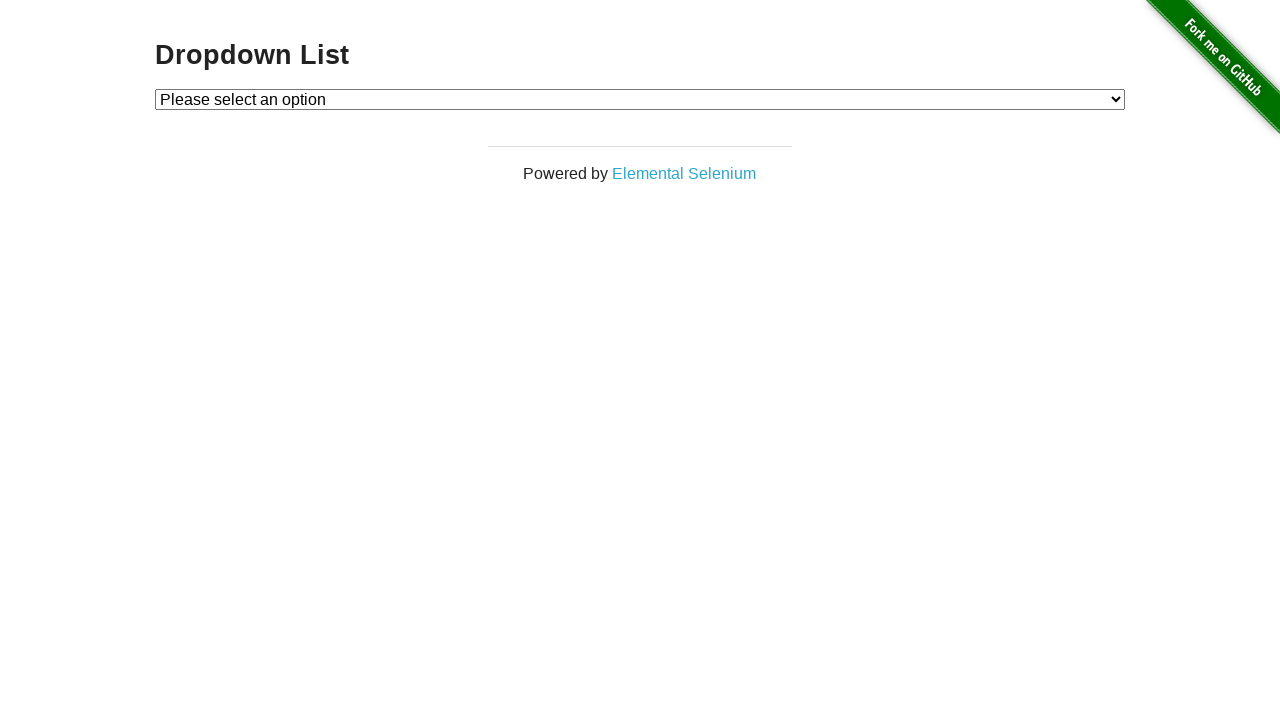

Selected Option 2 from dropdown using value attribute on select#dropdown
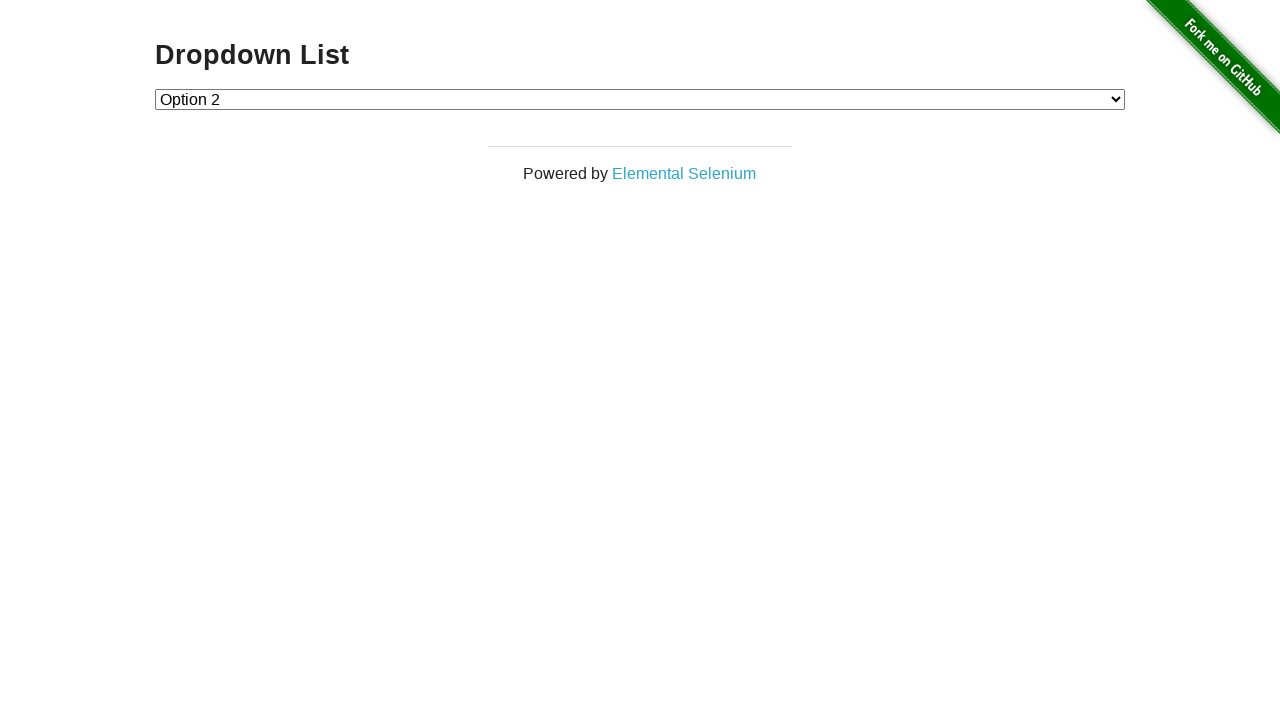

Retrieved the selected dropdown value
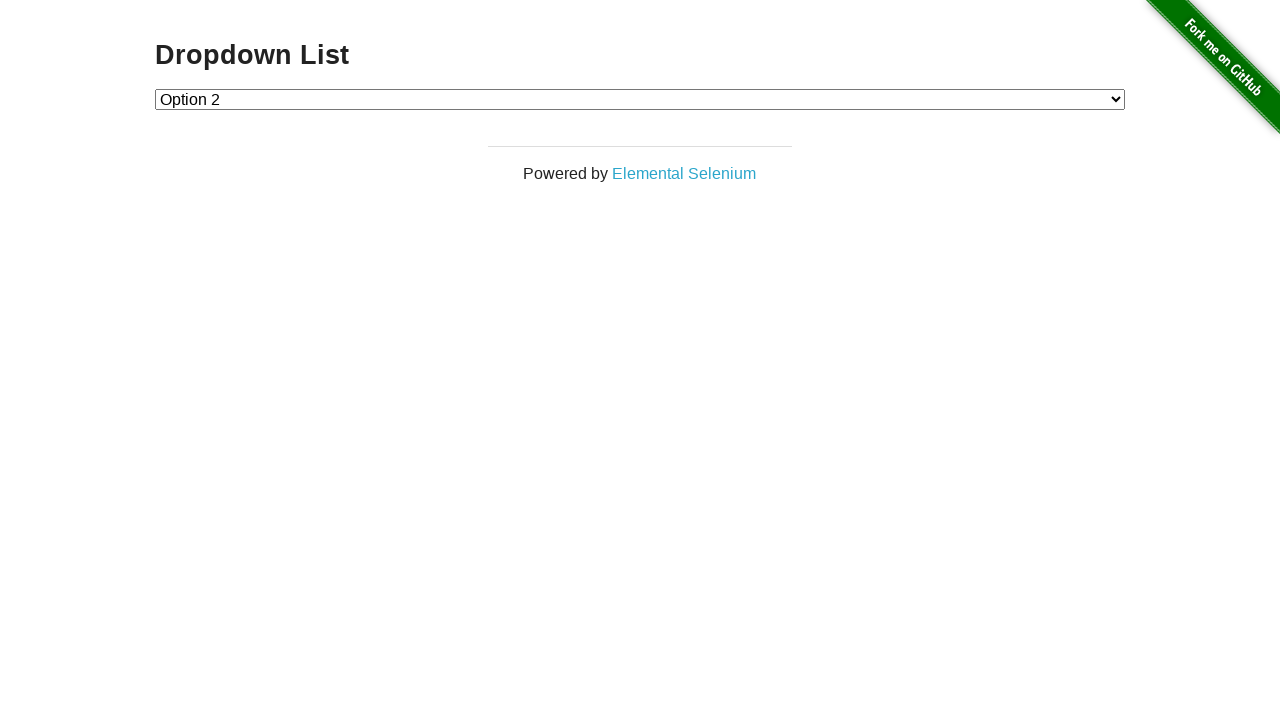

Verified that Option 2 (value '2') is correctly selected
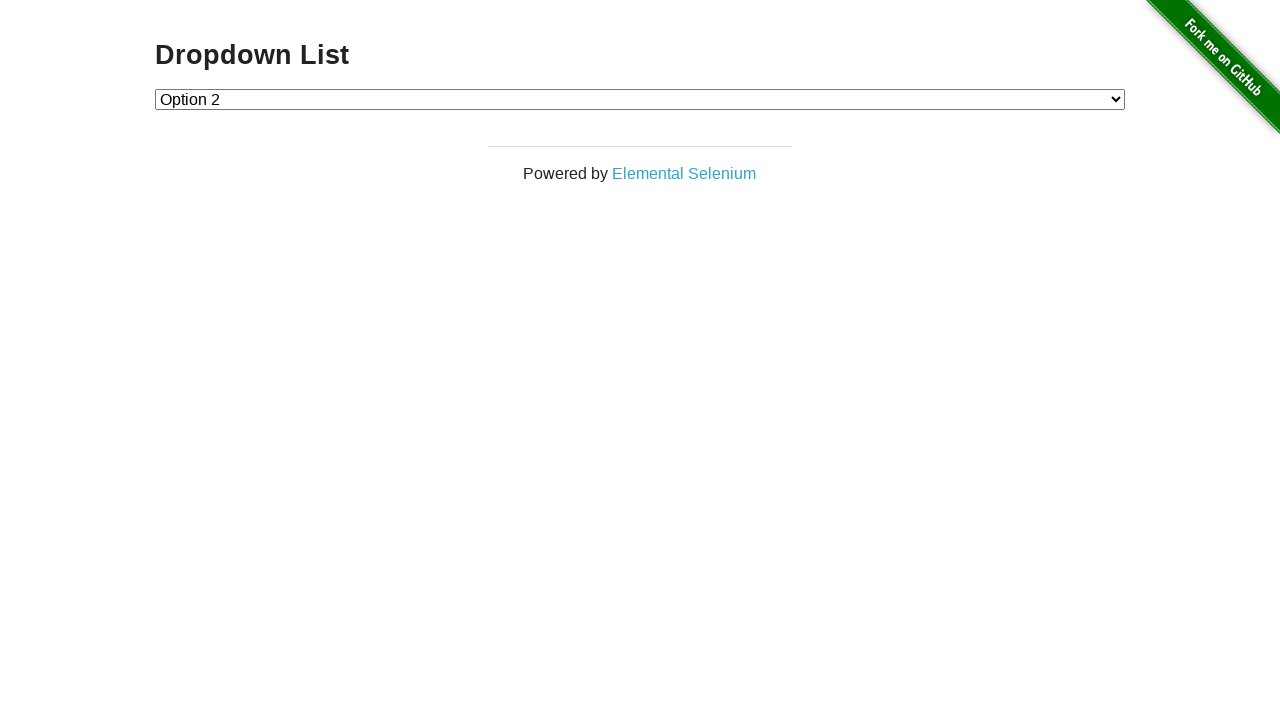

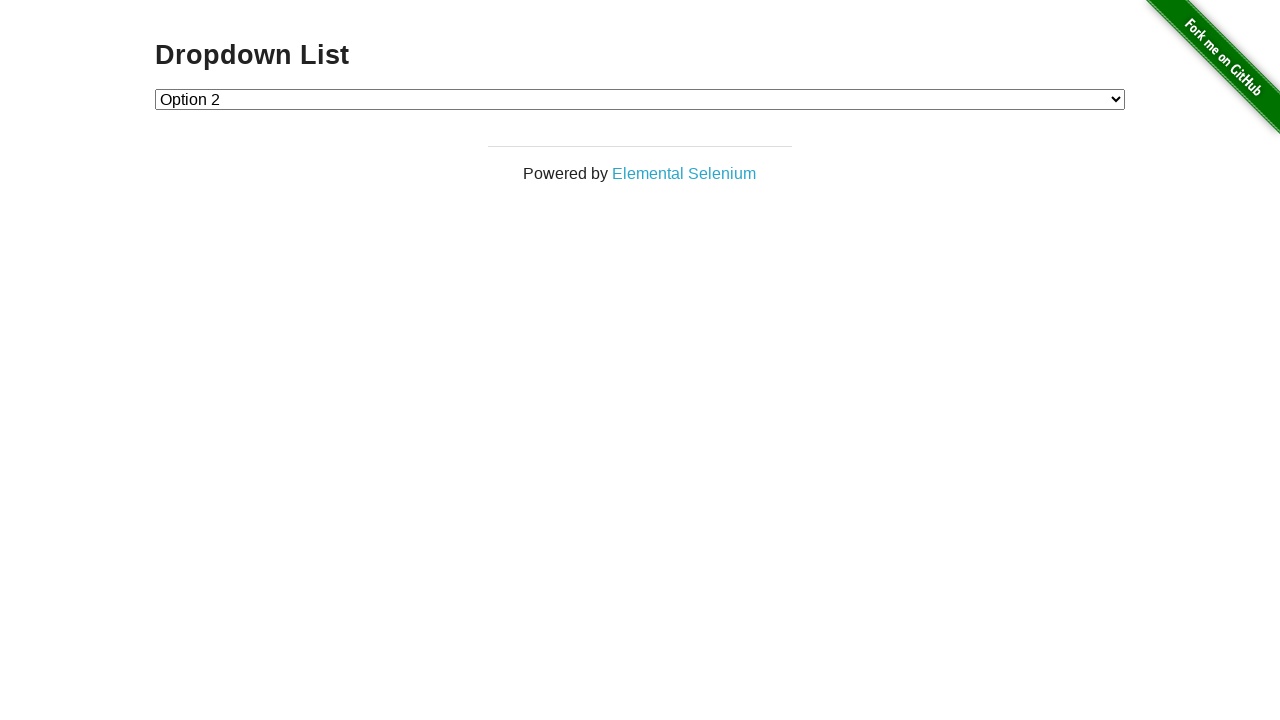